Tests that signing up with an already registered email shows an error message

Starting URL: https://aims-omega.vercel.app/signup

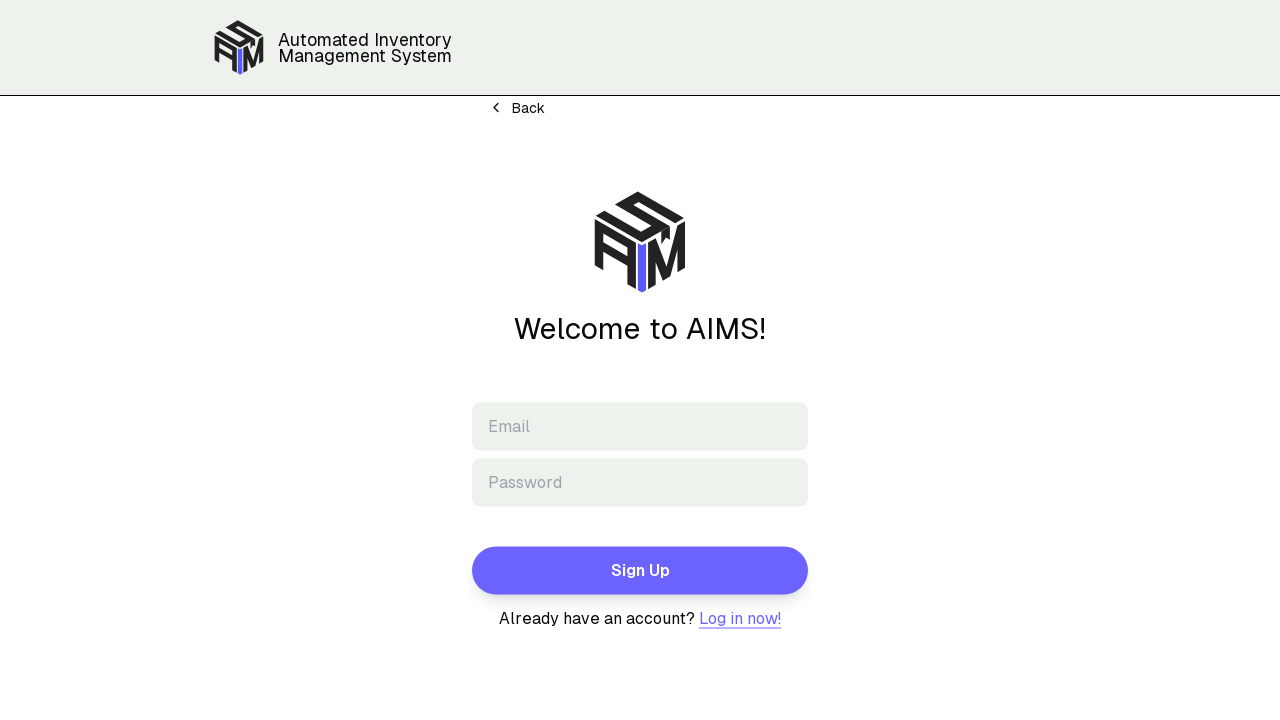

Filled email field with existing user email 'sample@example.com' on input[name="email"]
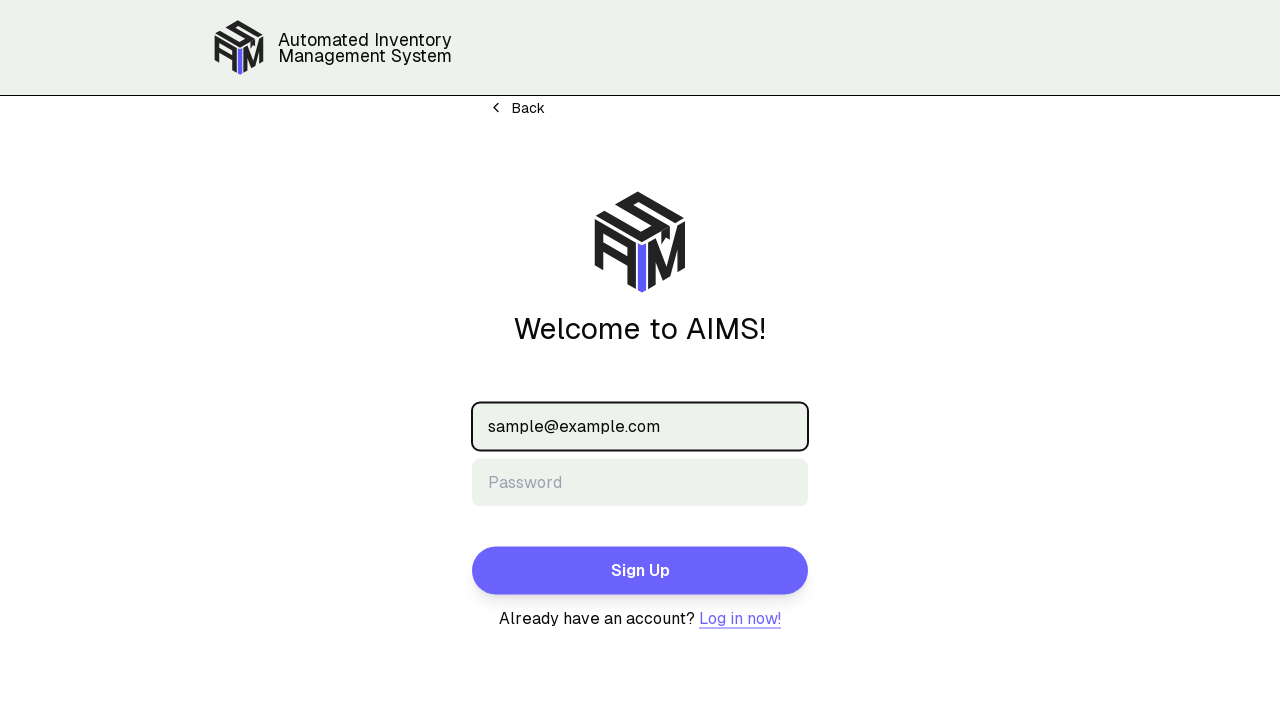

Filled password field with 'AIMS123' on input[name="password"]
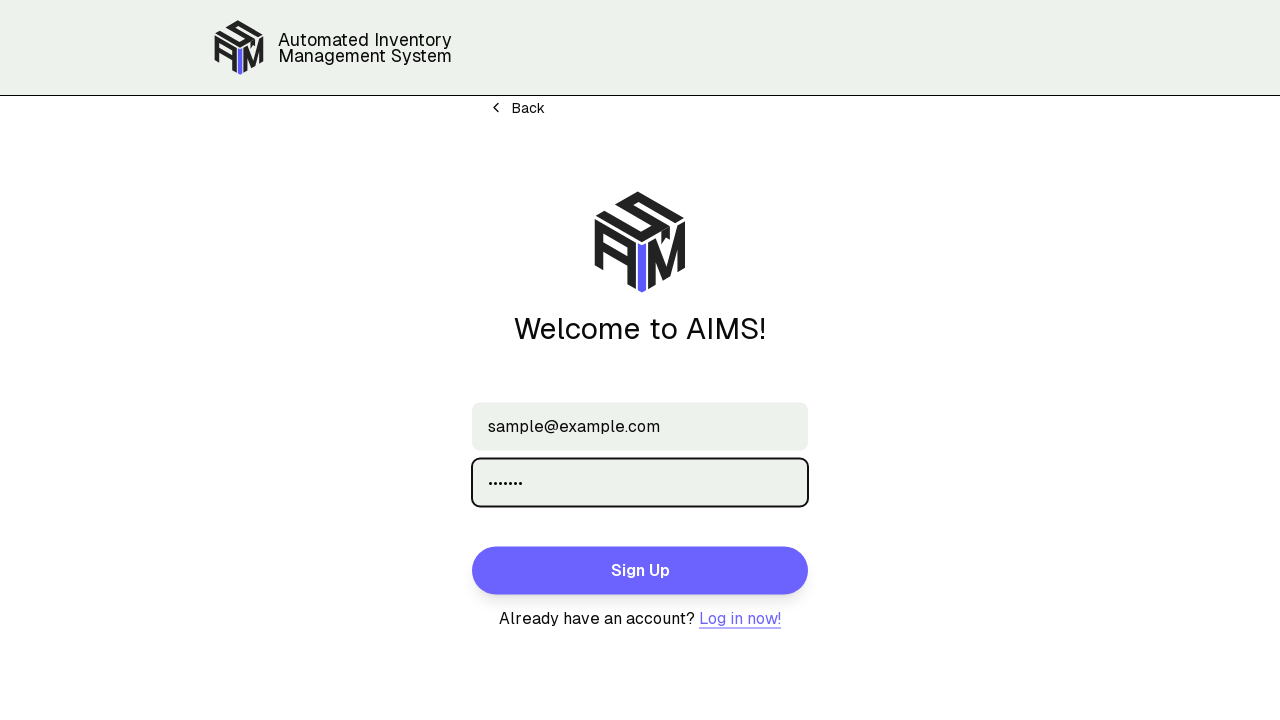

Clicked Sign Up button at (640, 570) on text=Sign Up
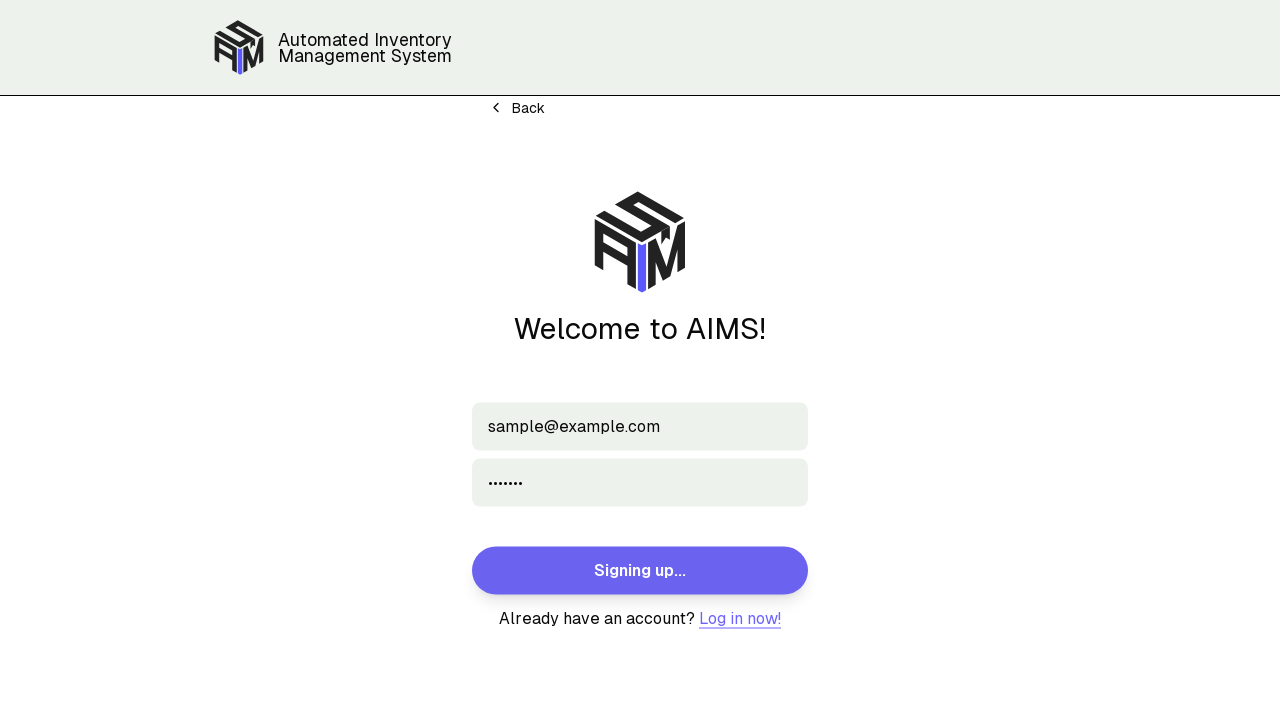

Signup page redirected with error message query parameter indicating duplicate email error
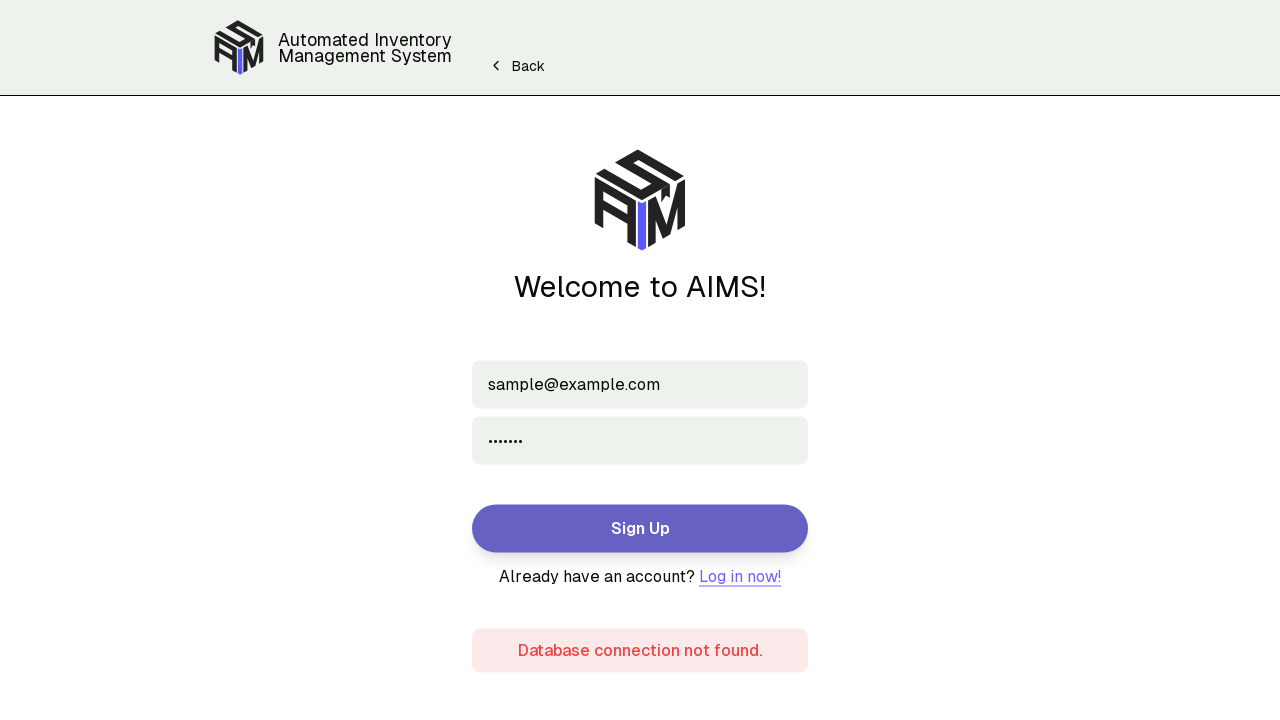

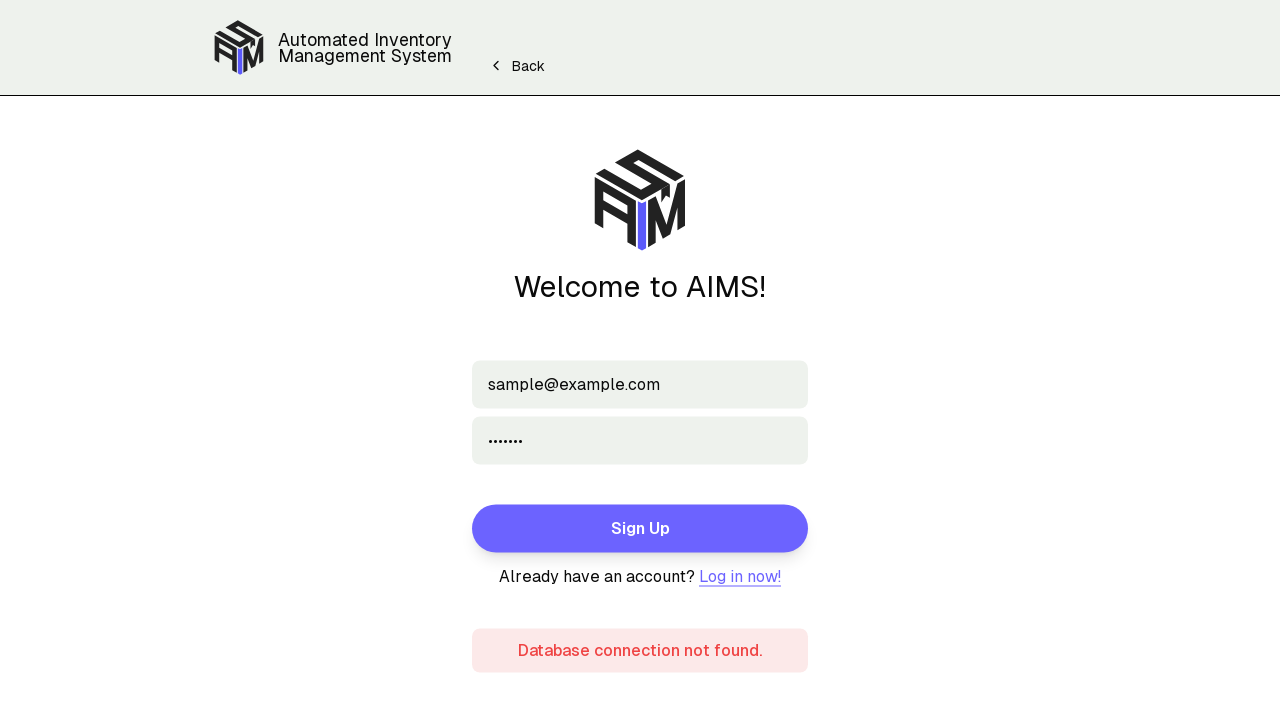